Tests right-click context menu functionality by right-clicking on an element, selecting Copy from the context menu, and handling the resulting alert

Starting URL: http://swisnl.github.io/jQuery-contextMenu/demo.html

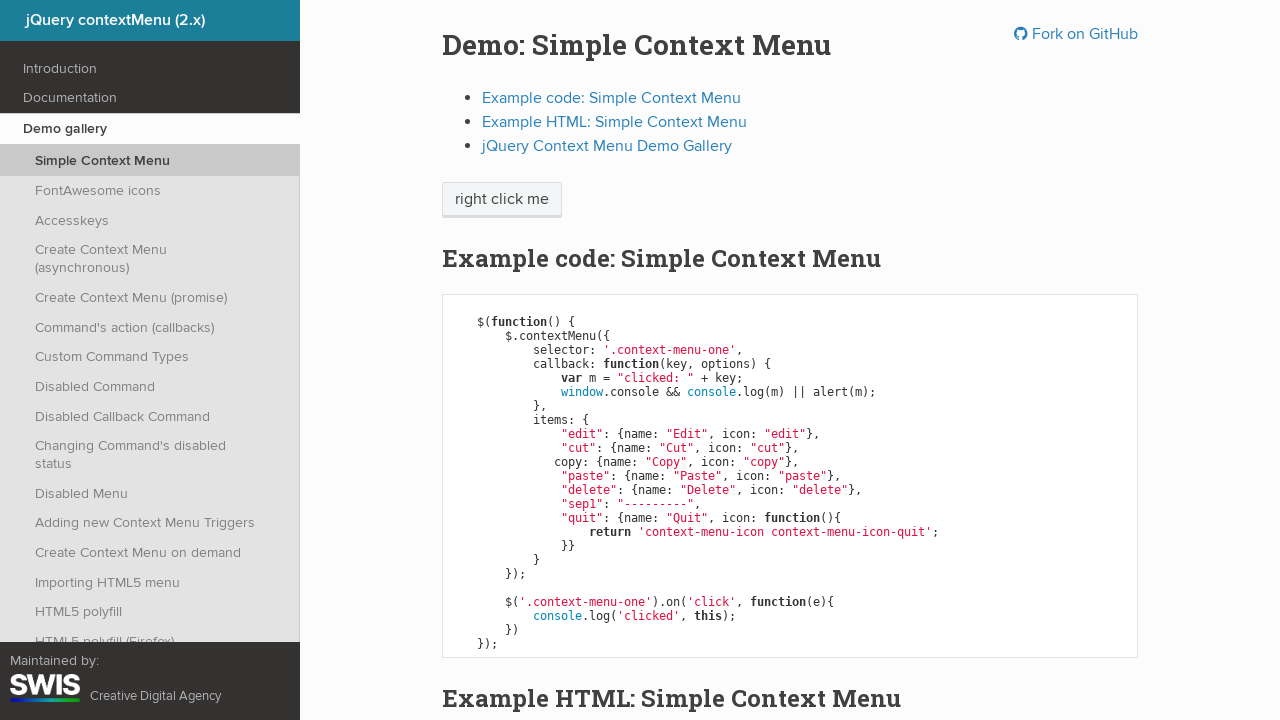

Located the 'right click me' button element
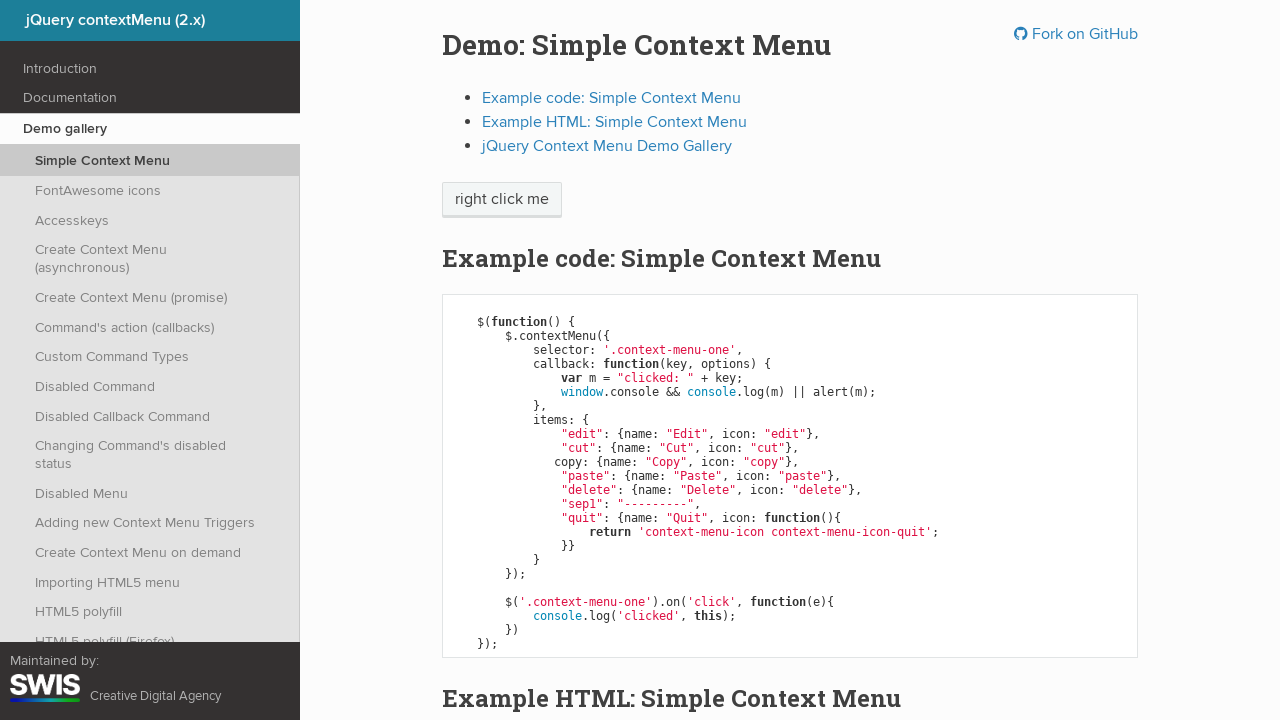

Right-clicked on the button to open context menu at (502, 200) on xpath=//span[contains(text(),'right click me')]
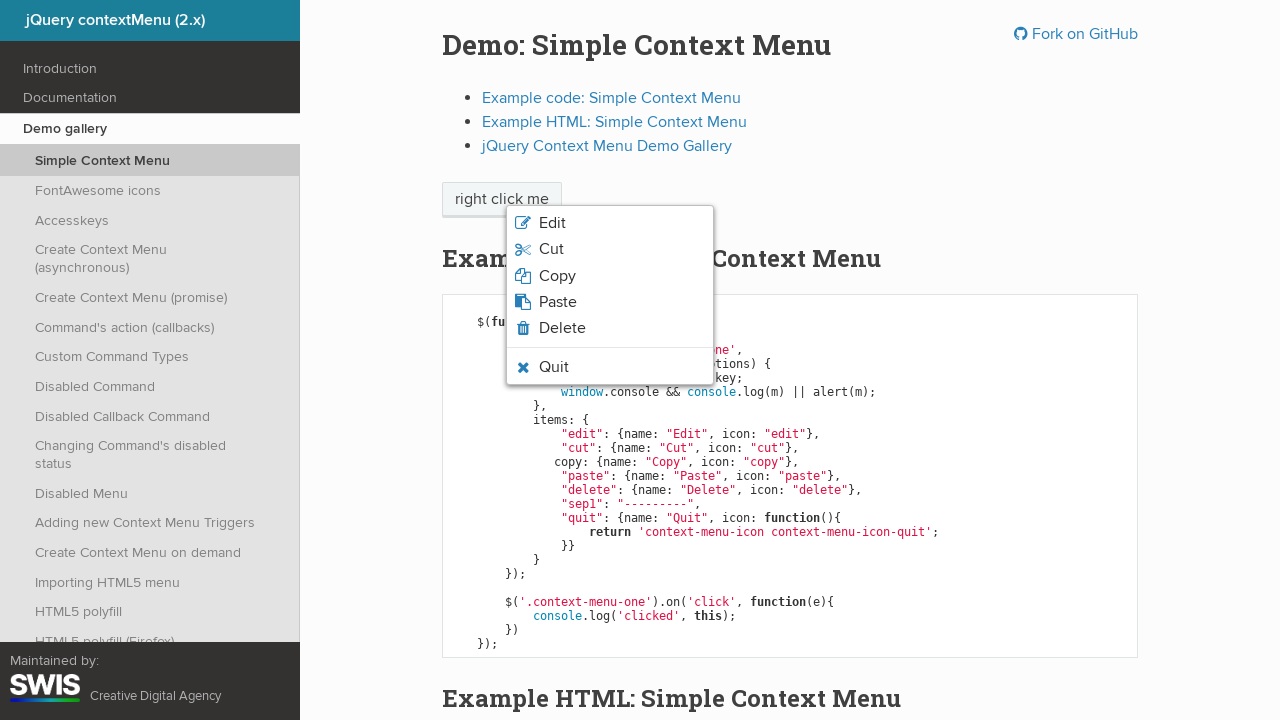

Clicked 'Copy' option from the context menu at (557, 276) on xpath=//span[normalize-space()='Copy']
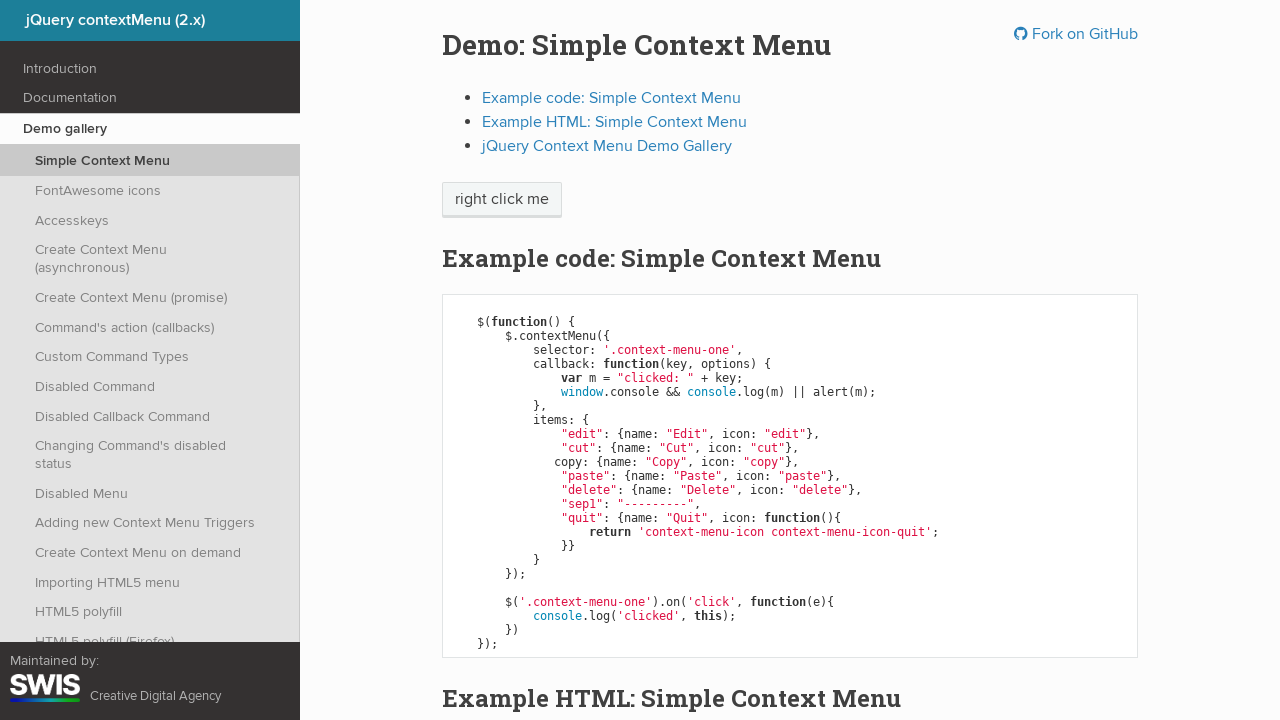

Set up dialog handler to accept alerts
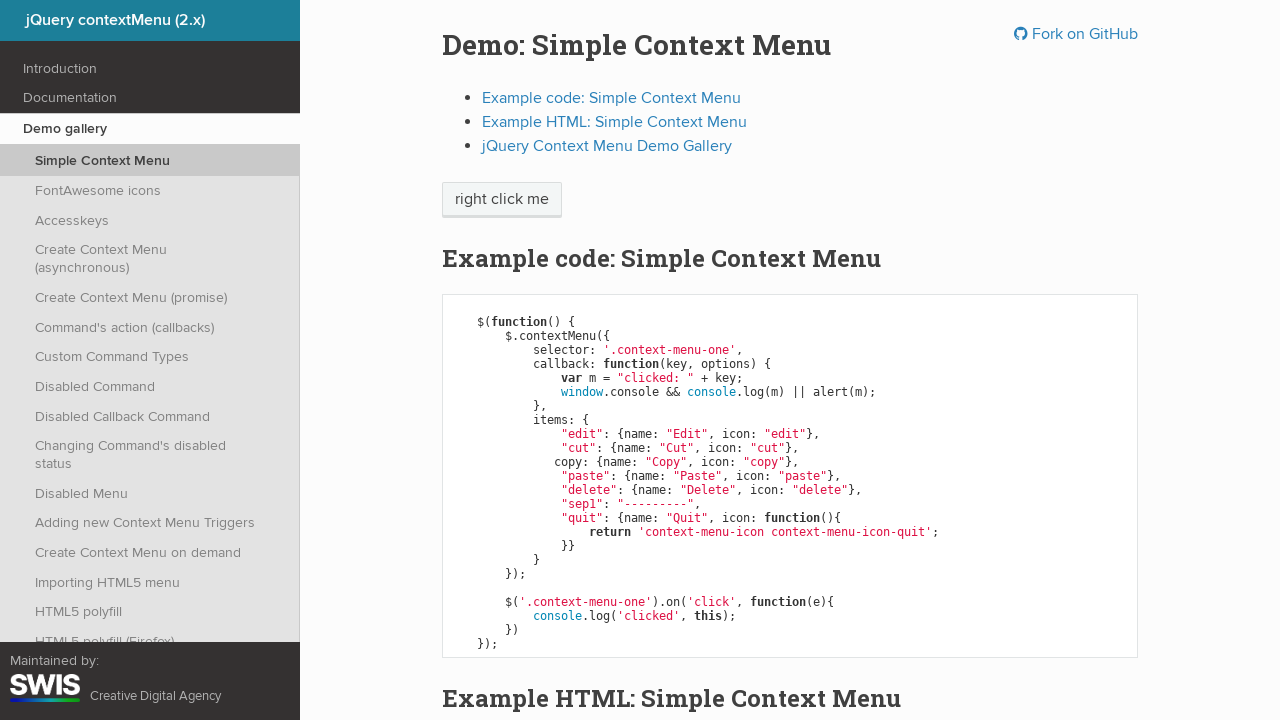

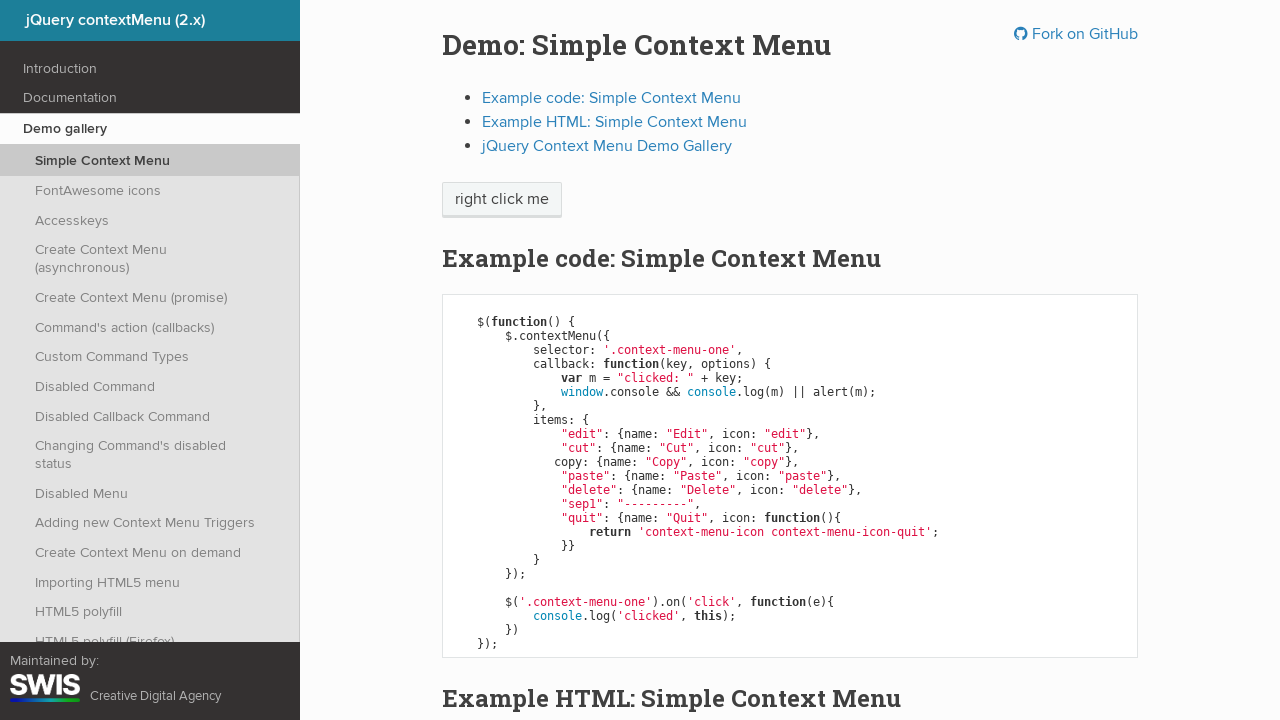